Tests clicking a button identified by its CSS class attribute using XPath, then handles the resulting JavaScript alert by accepting it.

Starting URL: http://uitestingplayground.com/classattr

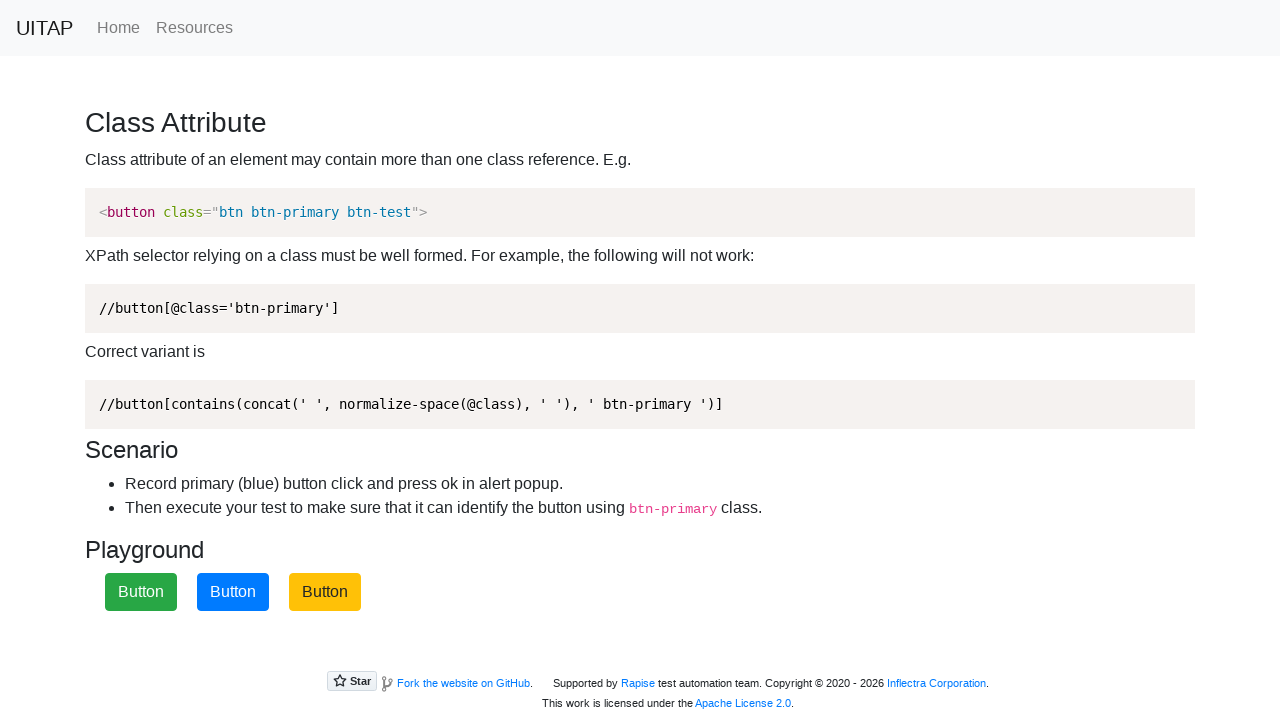

Clicked button identified by btn-primary CSS class using XPath at (233, 592) on xpath=//button[contains(concat(' ', normalize-space(@class), ' '), ' btn-primary
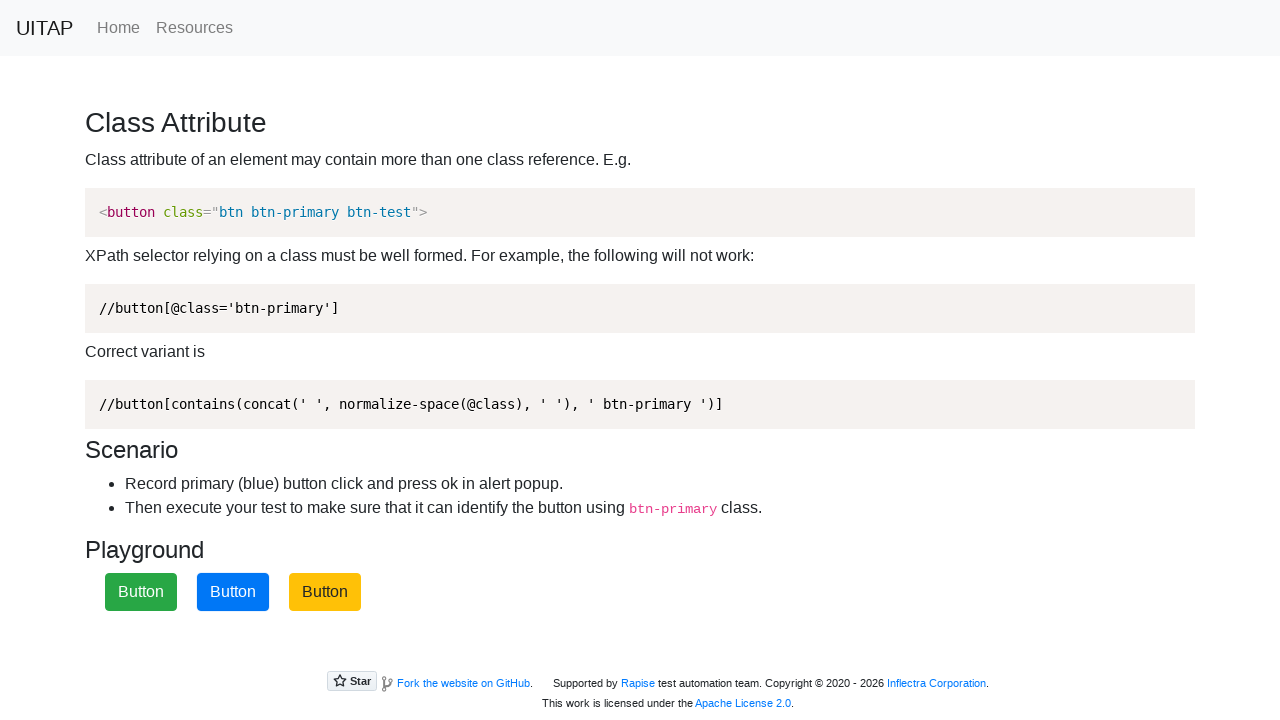

Set up dialog handler to accept JavaScript alerts
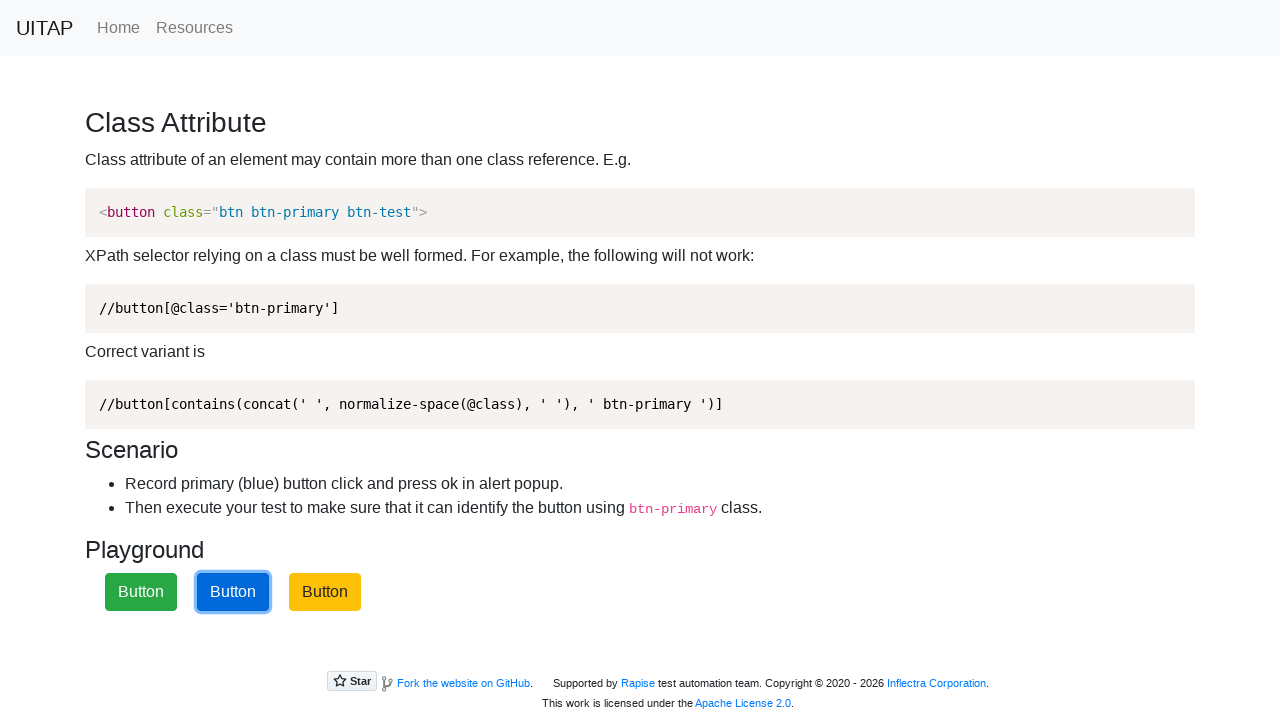

Waited 500ms for alert to appear and be handled
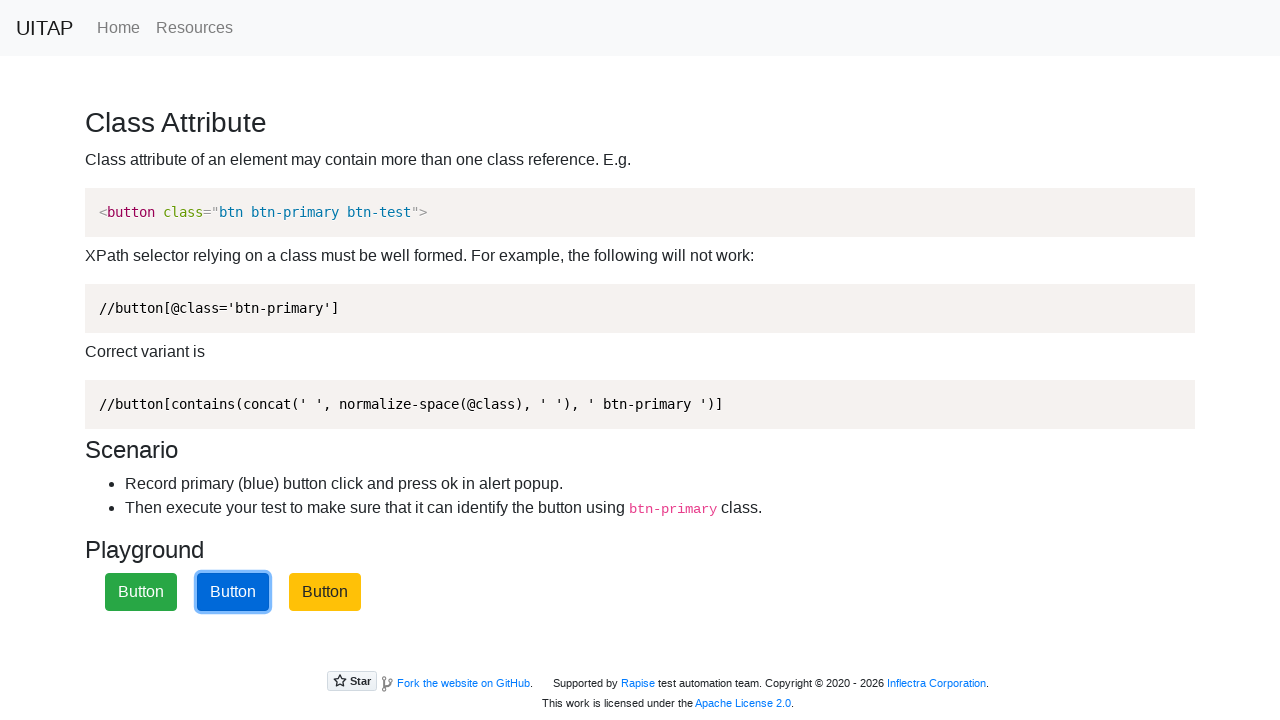

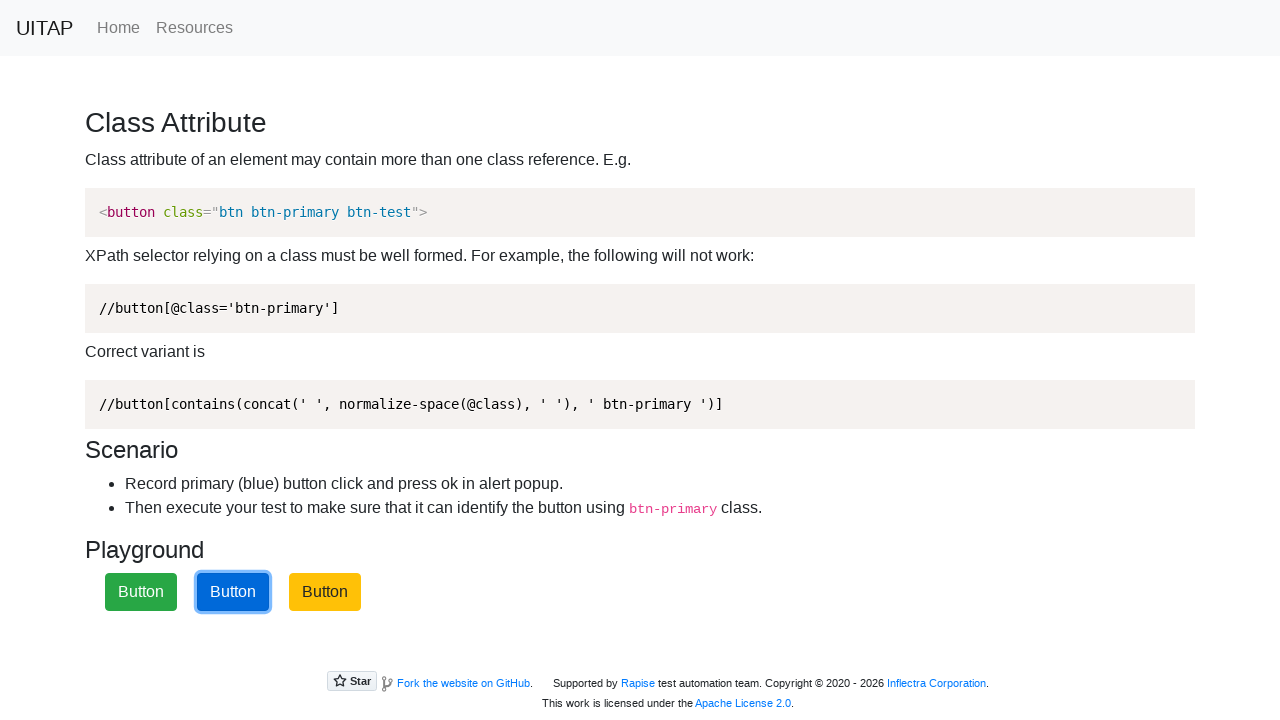